Tests login functionality with empty input fields

Starting URL: https://qamoviesapp.ccbp.tech

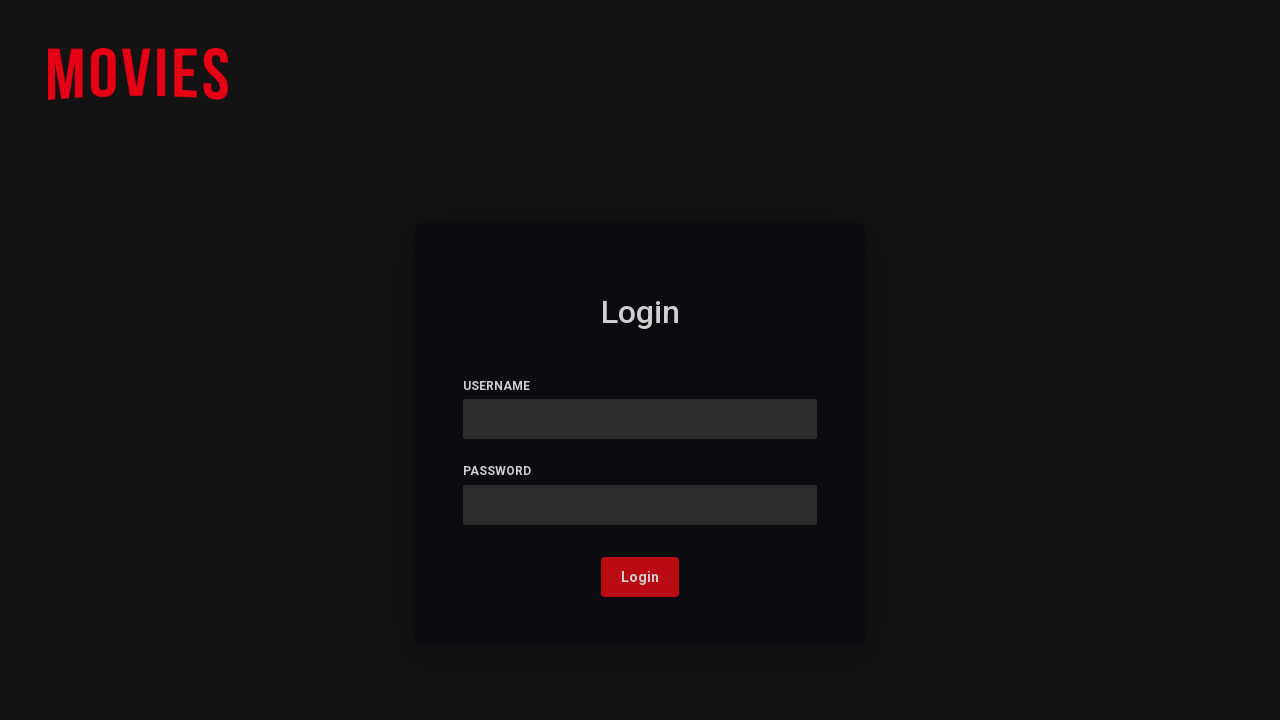

Clicked login button with empty input fields at (640, 577) on button.login-button
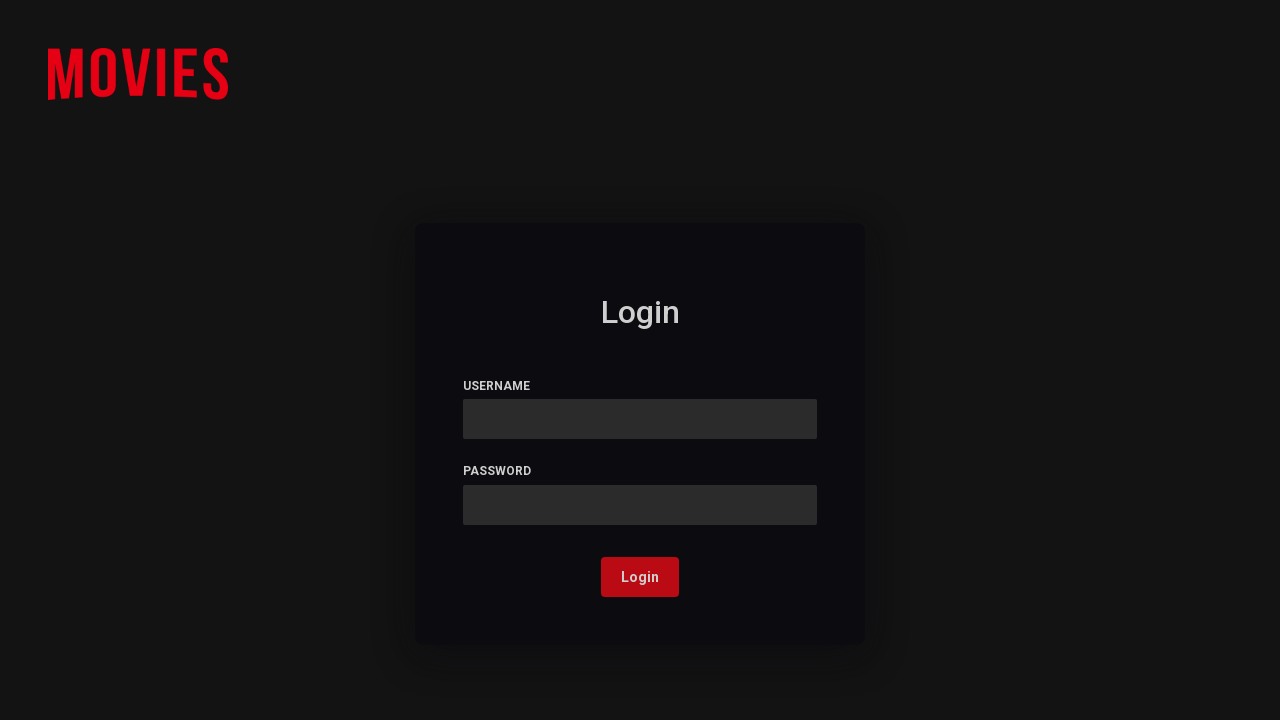

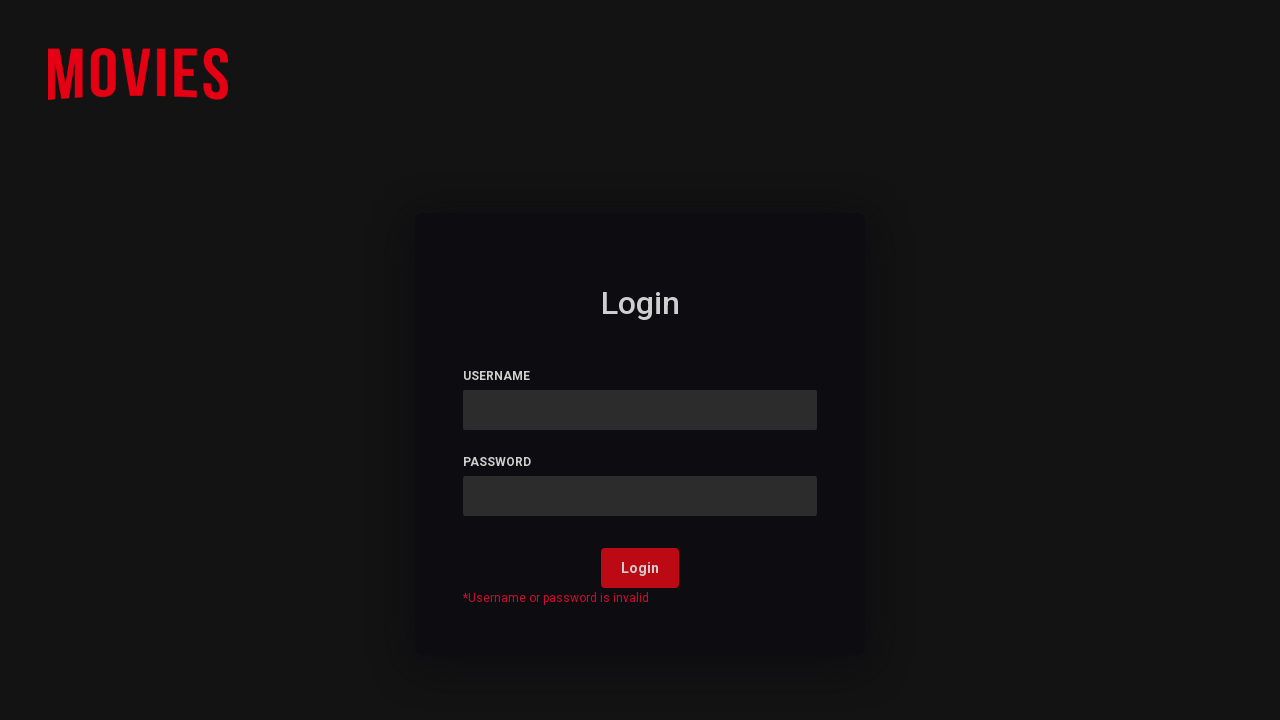